Tests a registration form by filling in required fields (name, surname, email) and submitting the form to verify successful registration

Starting URL: http://suninjuly.github.io/registration1.html

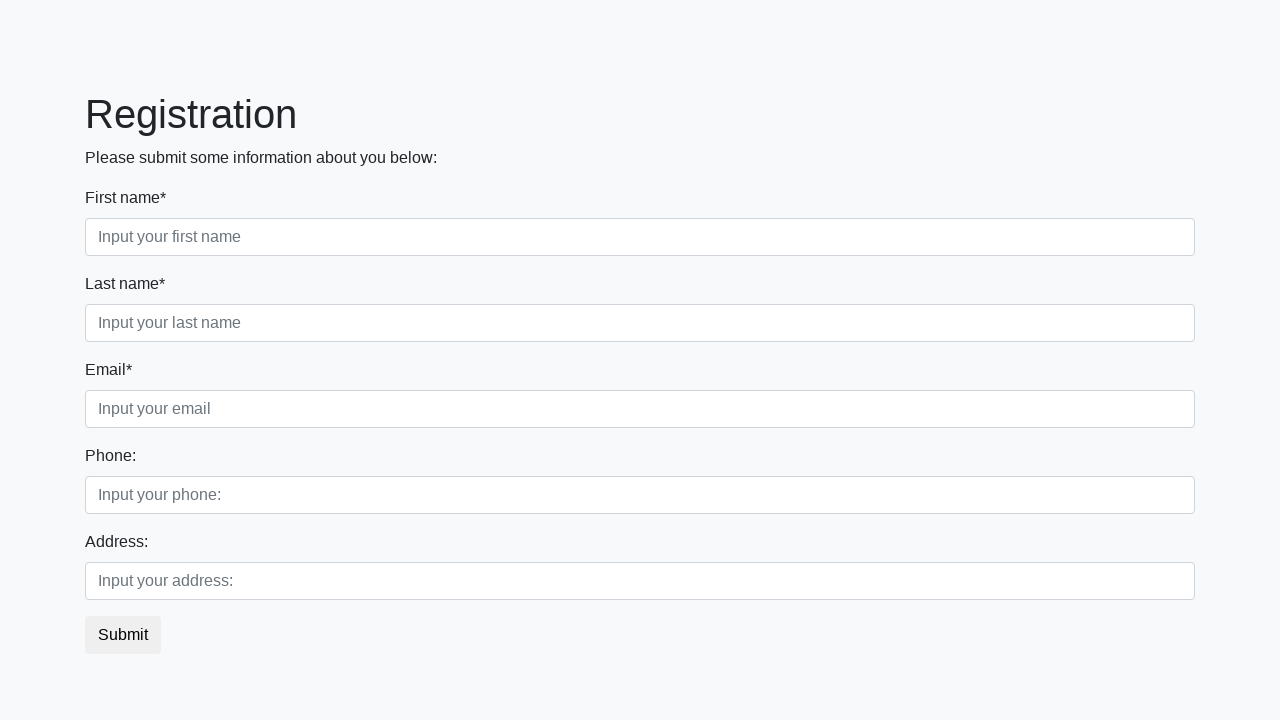

Filled in first name field with 'John' on //input[contains(@class, 'form-control') and contains(@class, 'first') and @requ
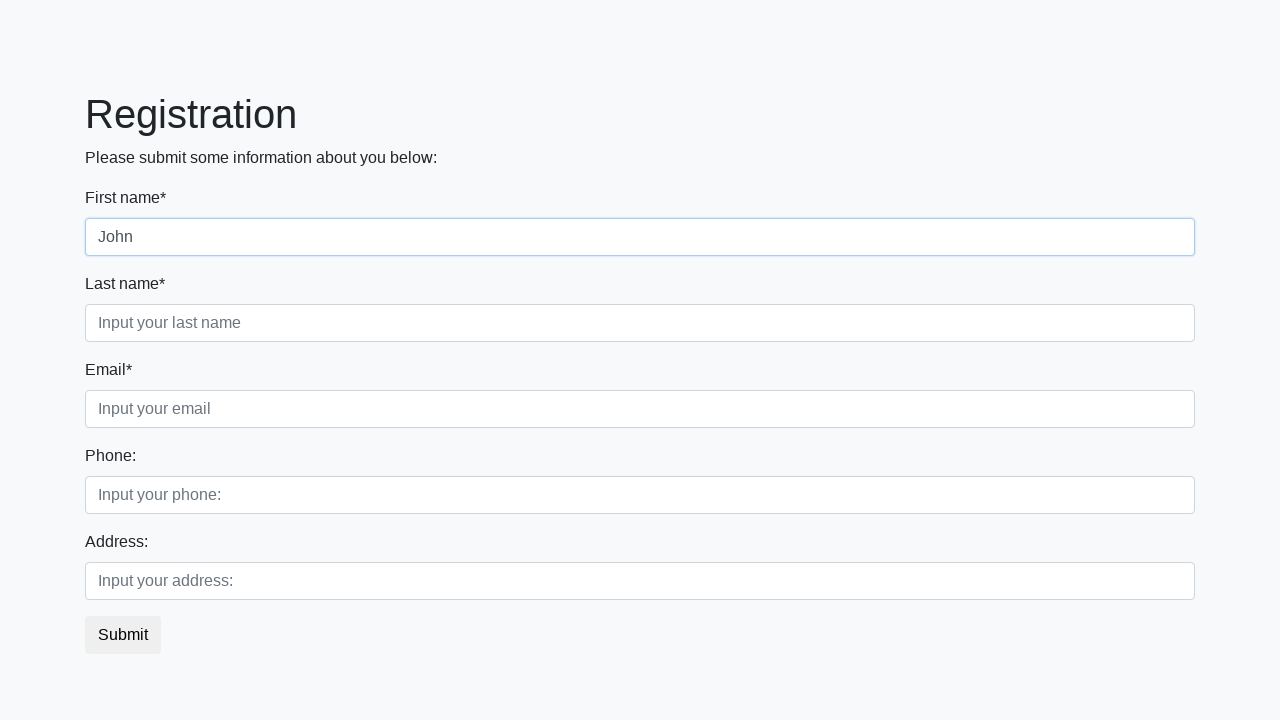

Filled in last name field with 'Smith' on //input[contains(@class, 'form-control') and contains(@class, 'second') and @req
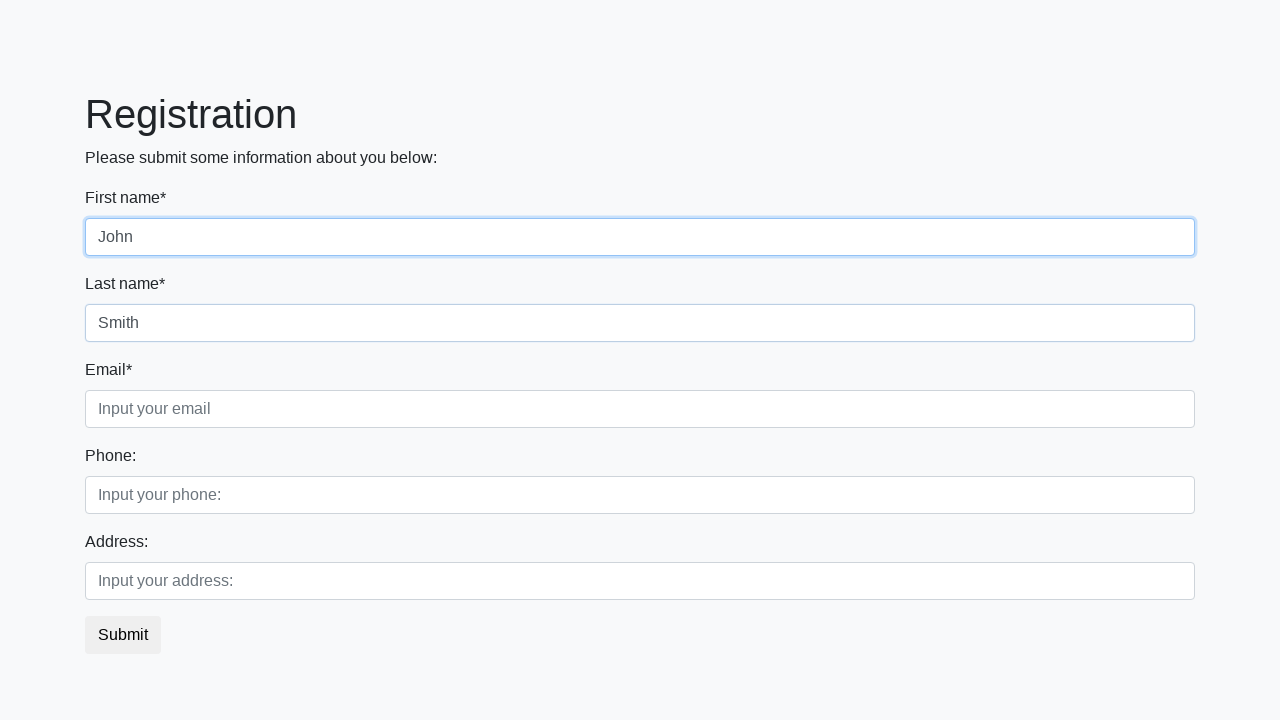

Filled in email field with 'john.smith@example.com' on //input[contains(@class, 'form-control') and contains(@class, 'third') and @requ
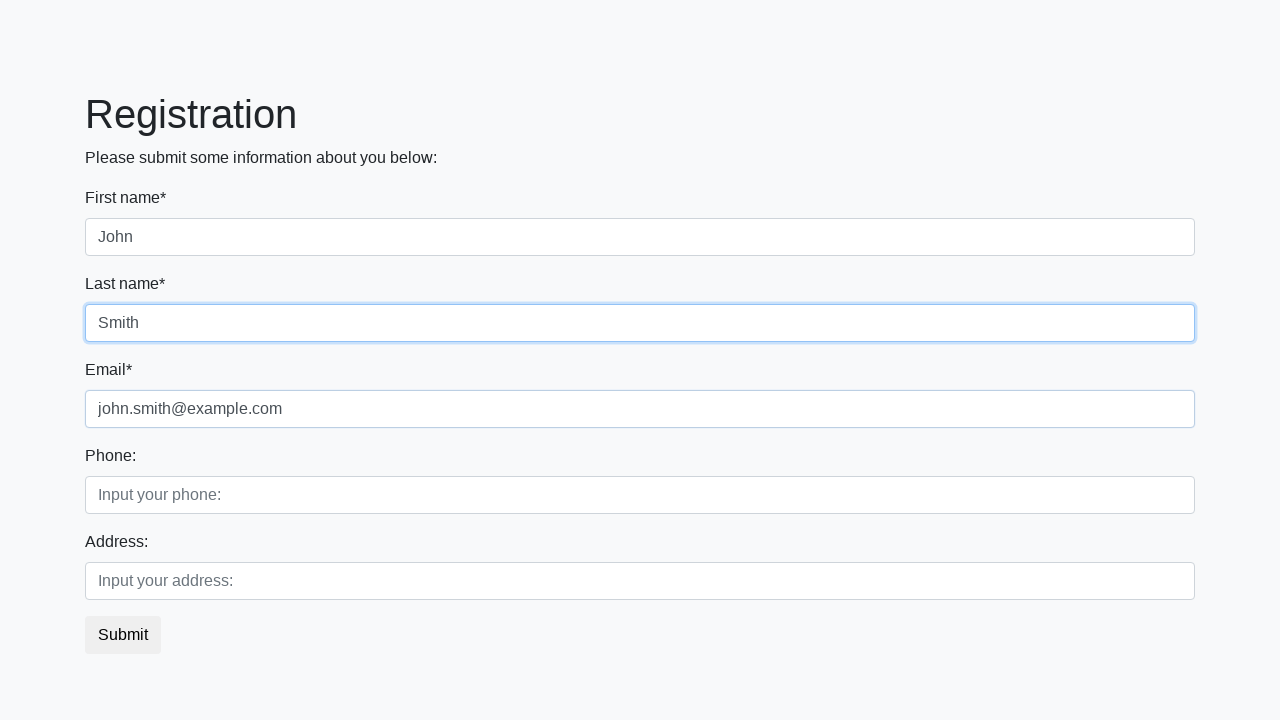

Clicked submit button to register at (123, 635) on button.btn
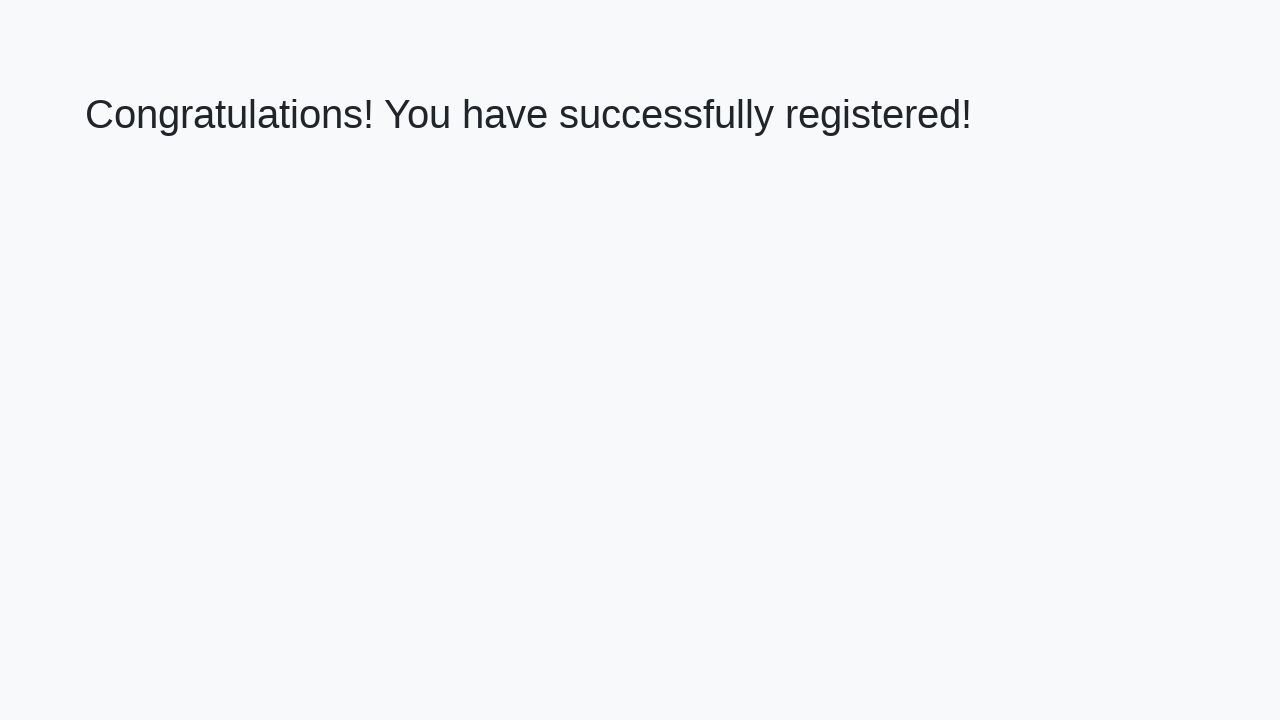

Success message appeared after form submission
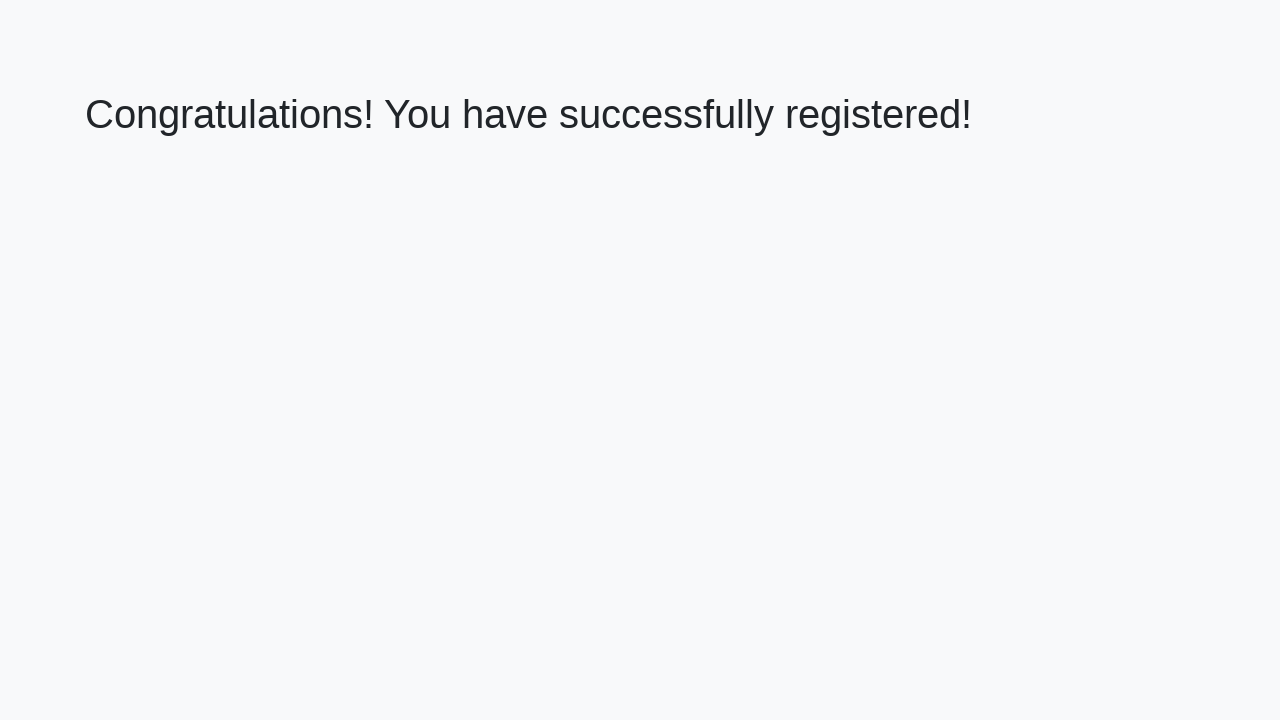

Verified success message: 'Congratulations! You have successfully registered!'
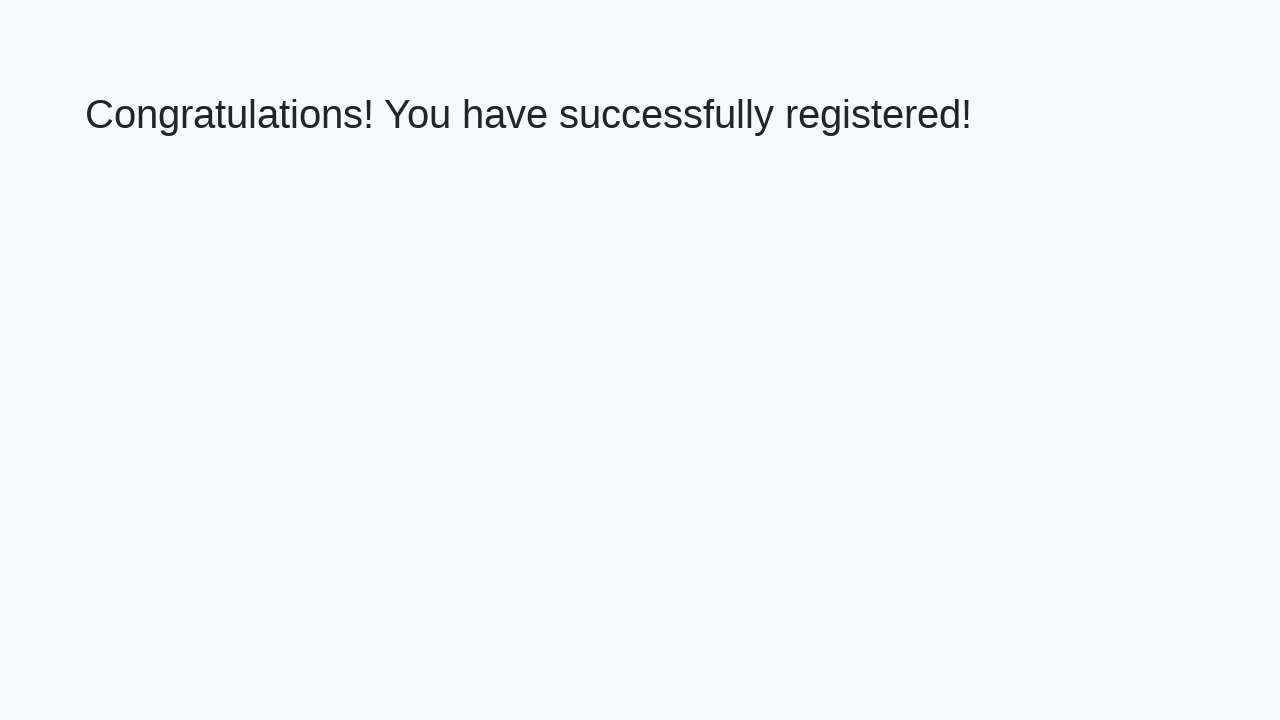

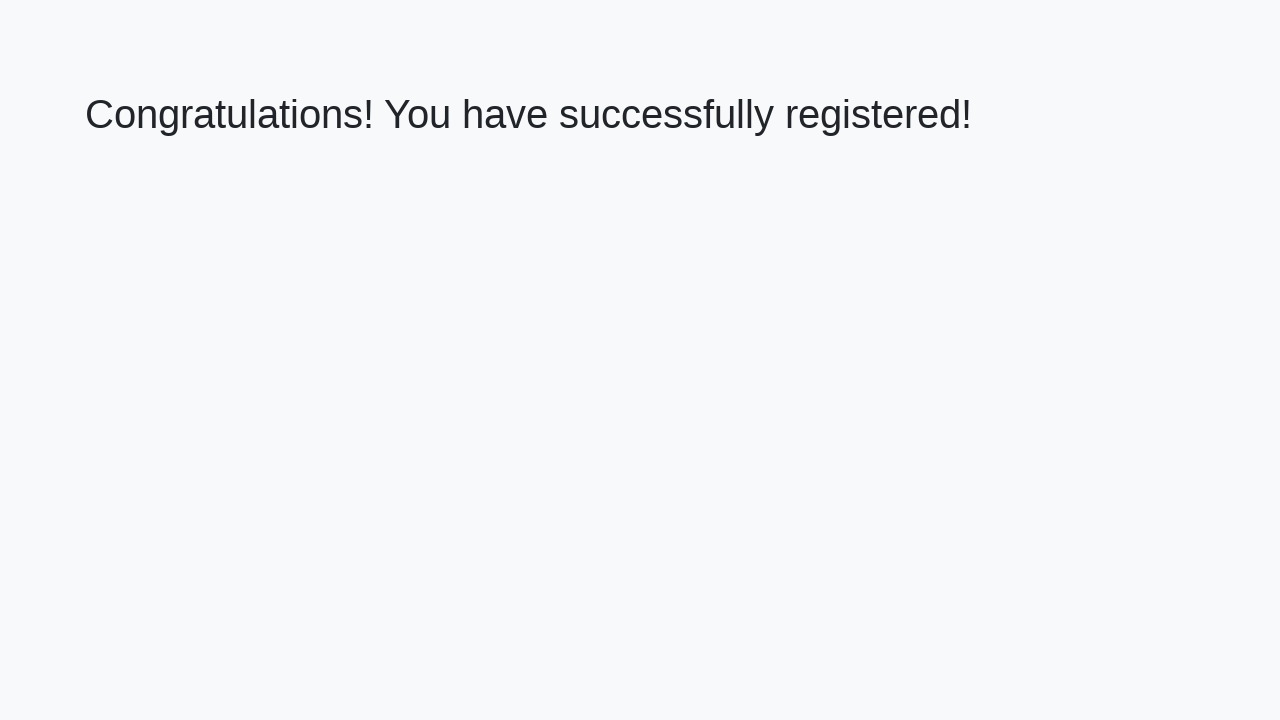